Tests JavaScript alert handling by clicking a button that triggers an alert, reading its text, and accepting it

Starting URL: https://the-internet.herokuapp.com/javascript_alerts

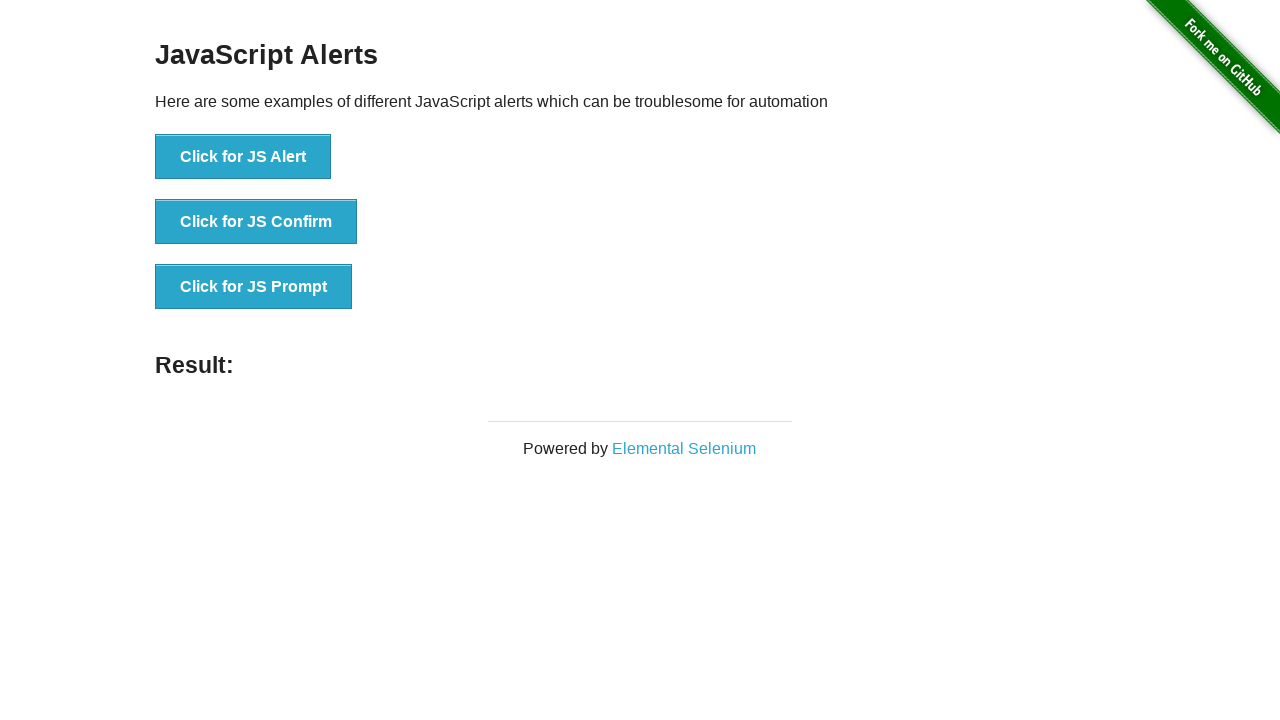

Clicked button to trigger JavaScript alert at (243, 157) on xpath=//button[text()='Click for JS Alert']
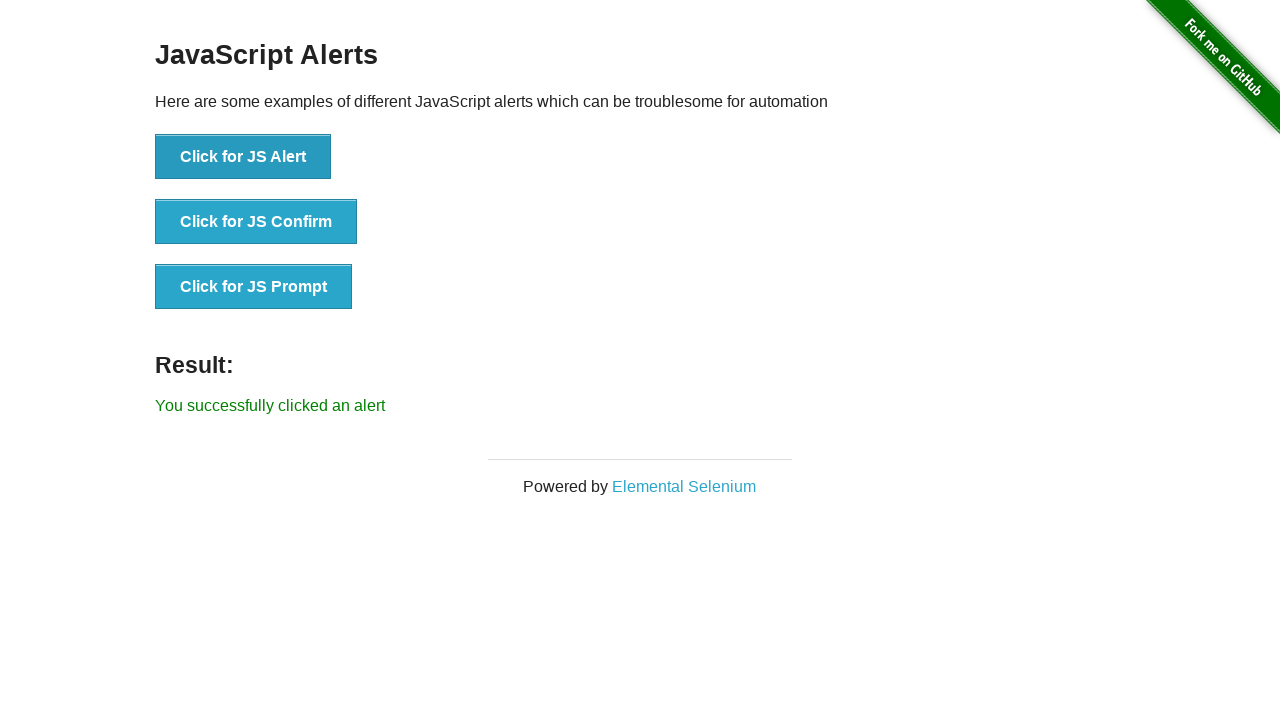

Set up dialog handler to accept alerts
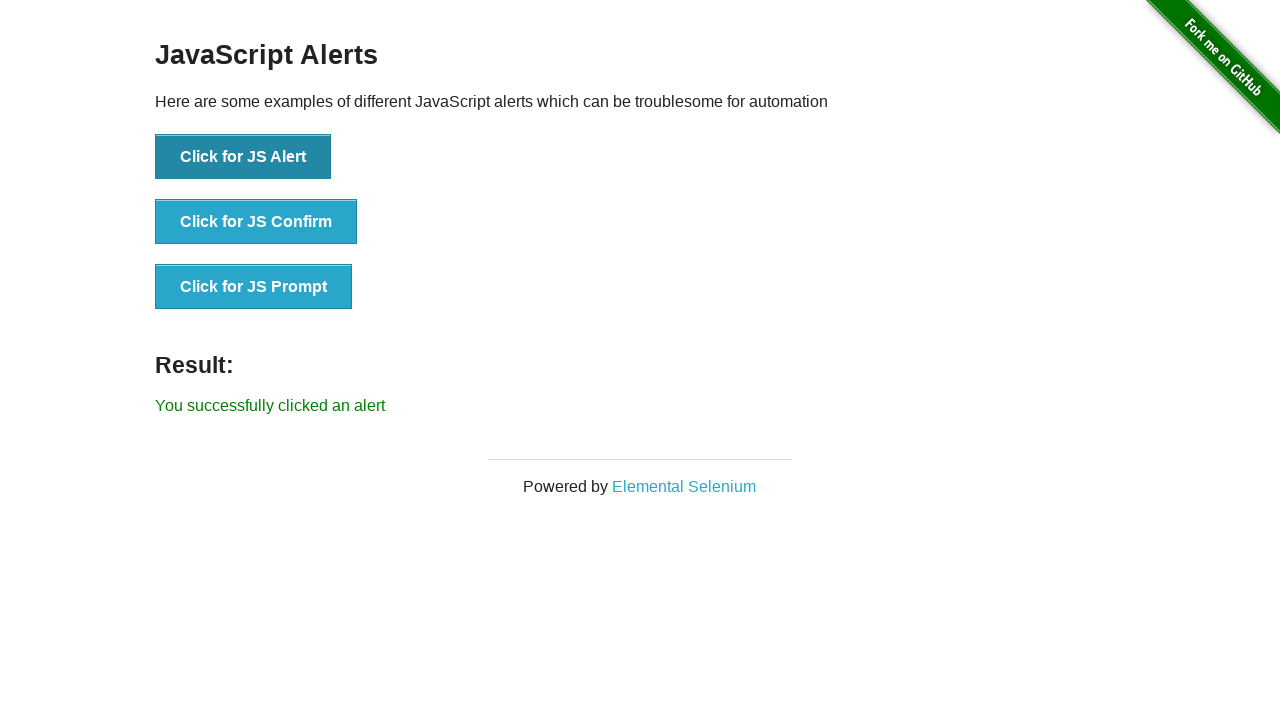

Clicked button to trigger JavaScript alert again at (243, 157) on xpath=//button[text()='Click for JS Alert']
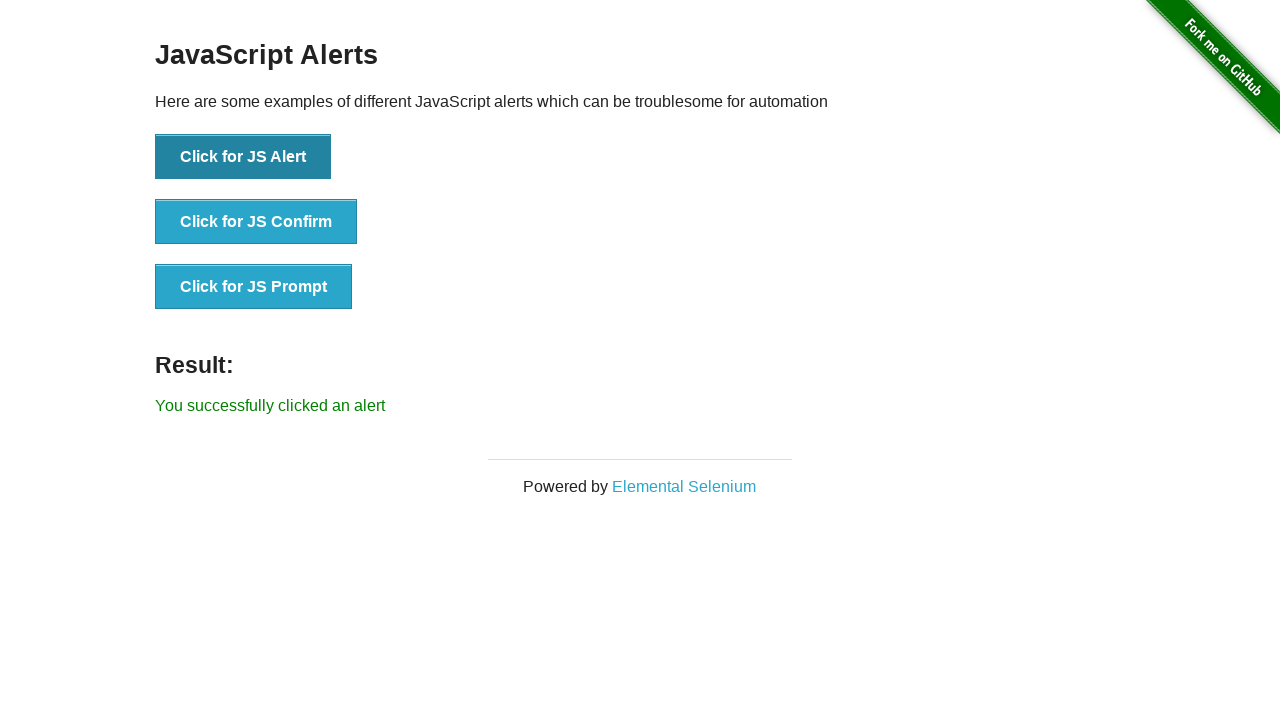

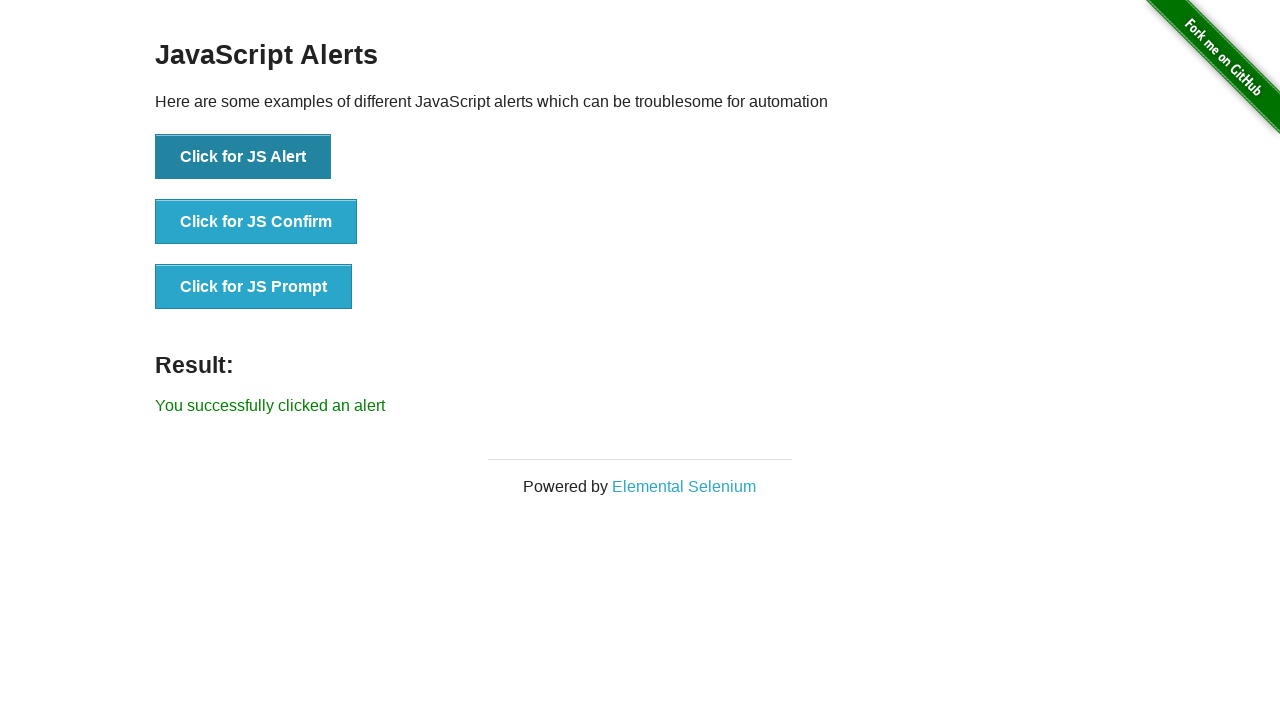